Navigates to the Selenide GitHub repository, hovers over the first contributor in the Contributors section, and verifies the popover displays information about Andrei Solntsev.

Starting URL: https://github.com/selenide/selenide

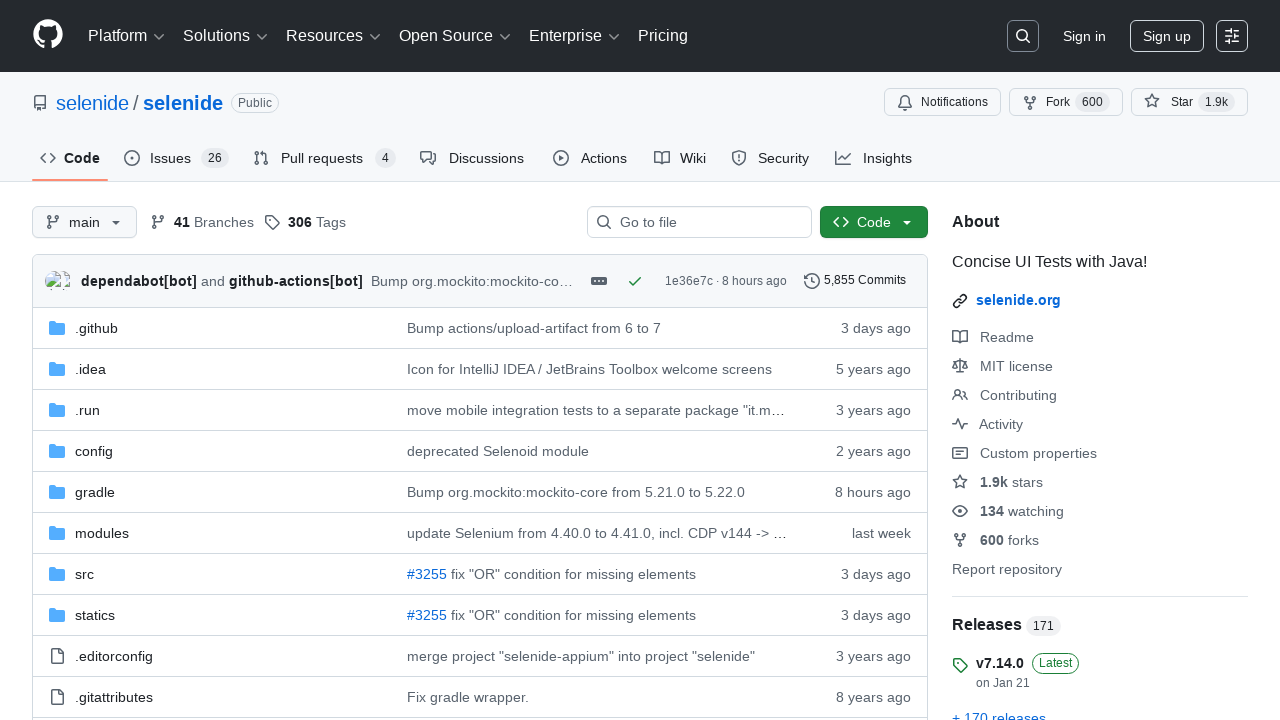

Waited for sidebar layout to load
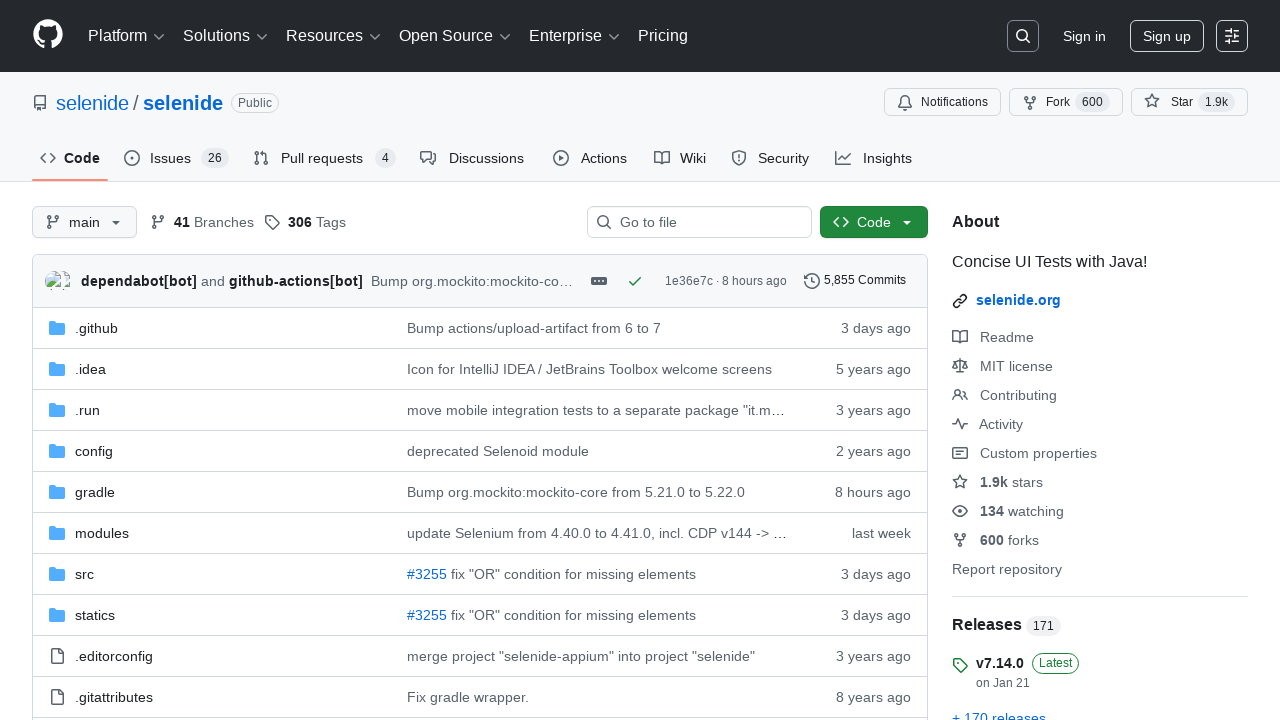

Located Contributors section in sidebar
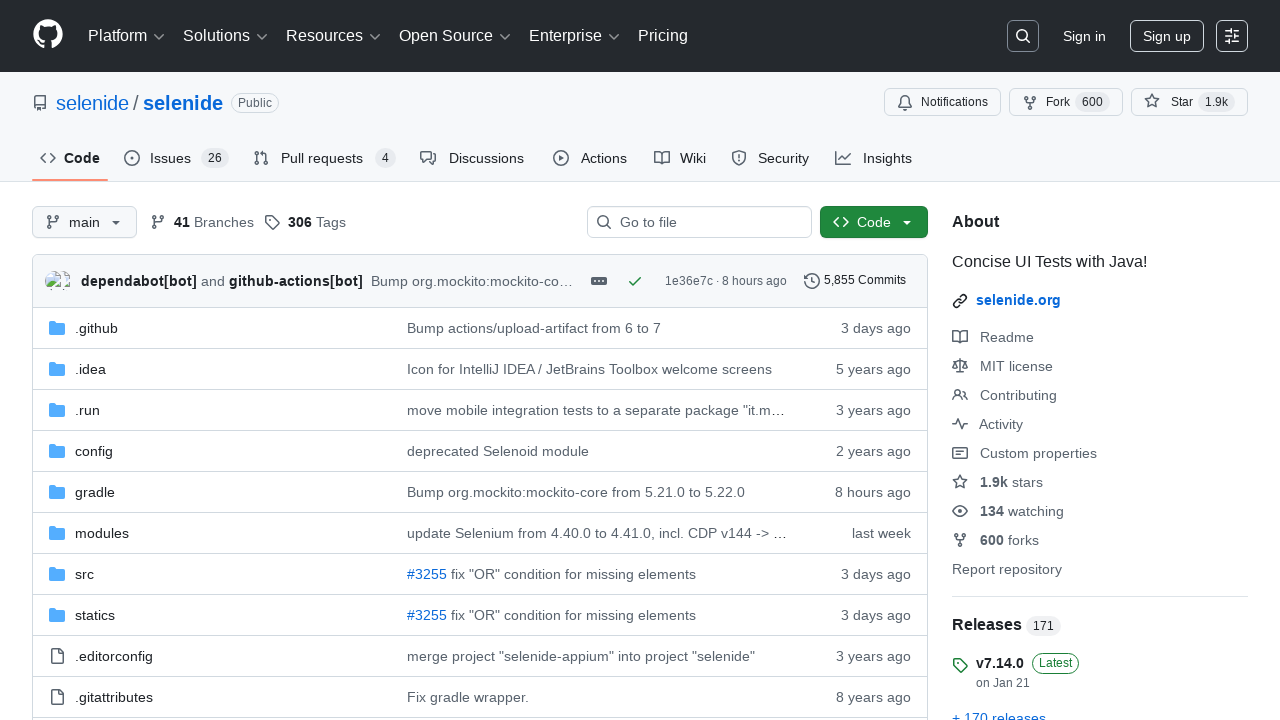

Located first contributor element
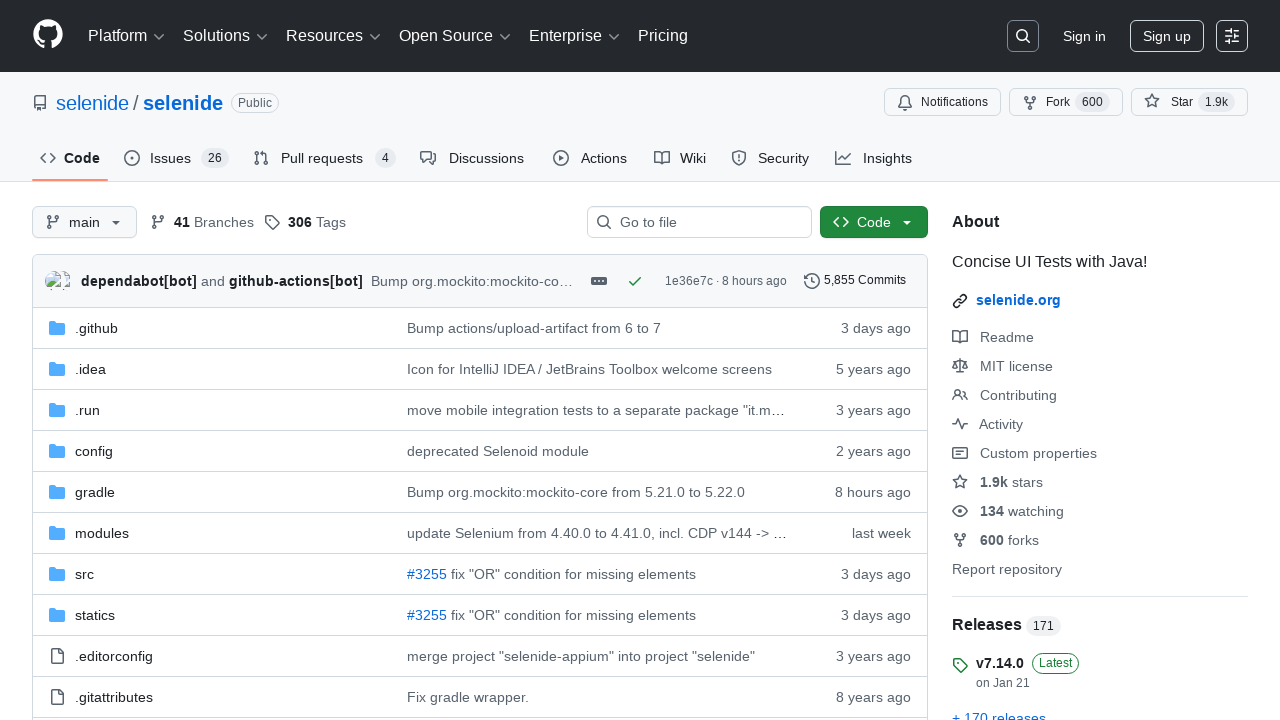

Hovered over first contributor at (968, 360) on .Layout-sidebar .BorderGrid-row >> internal:has-text="Contributors"i >> nth=0 >>
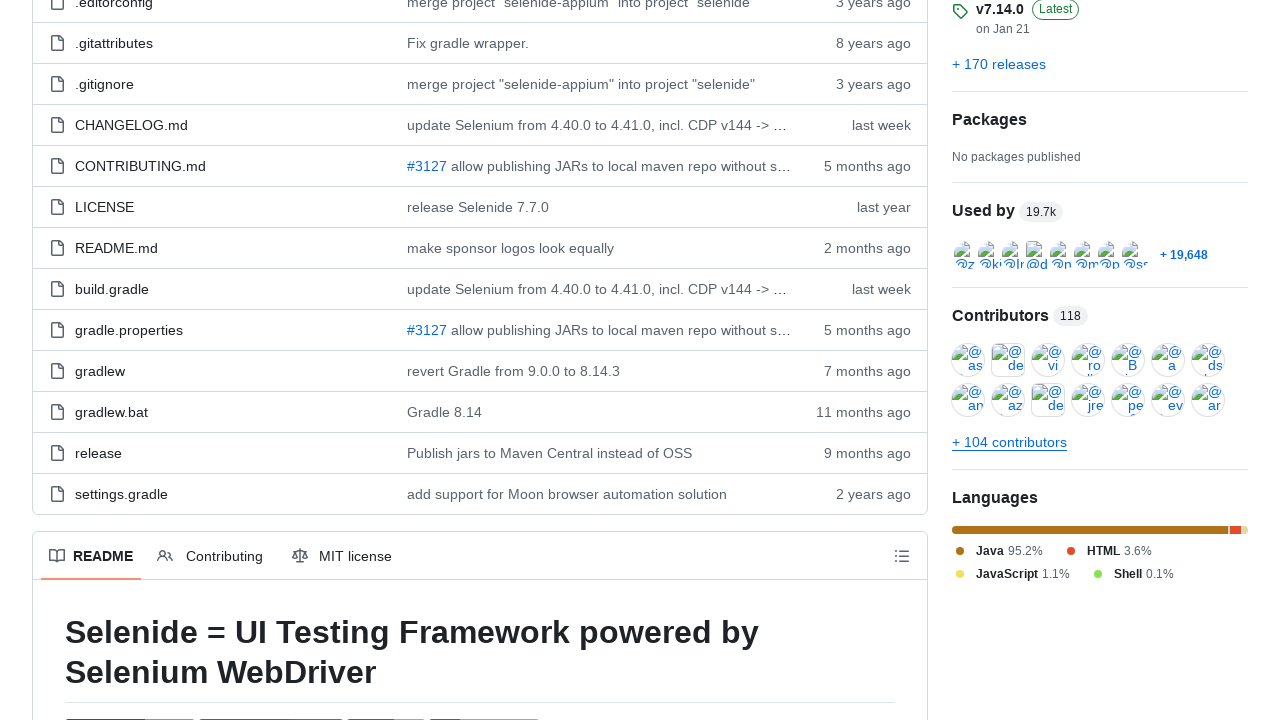

Popover appeared and became visible
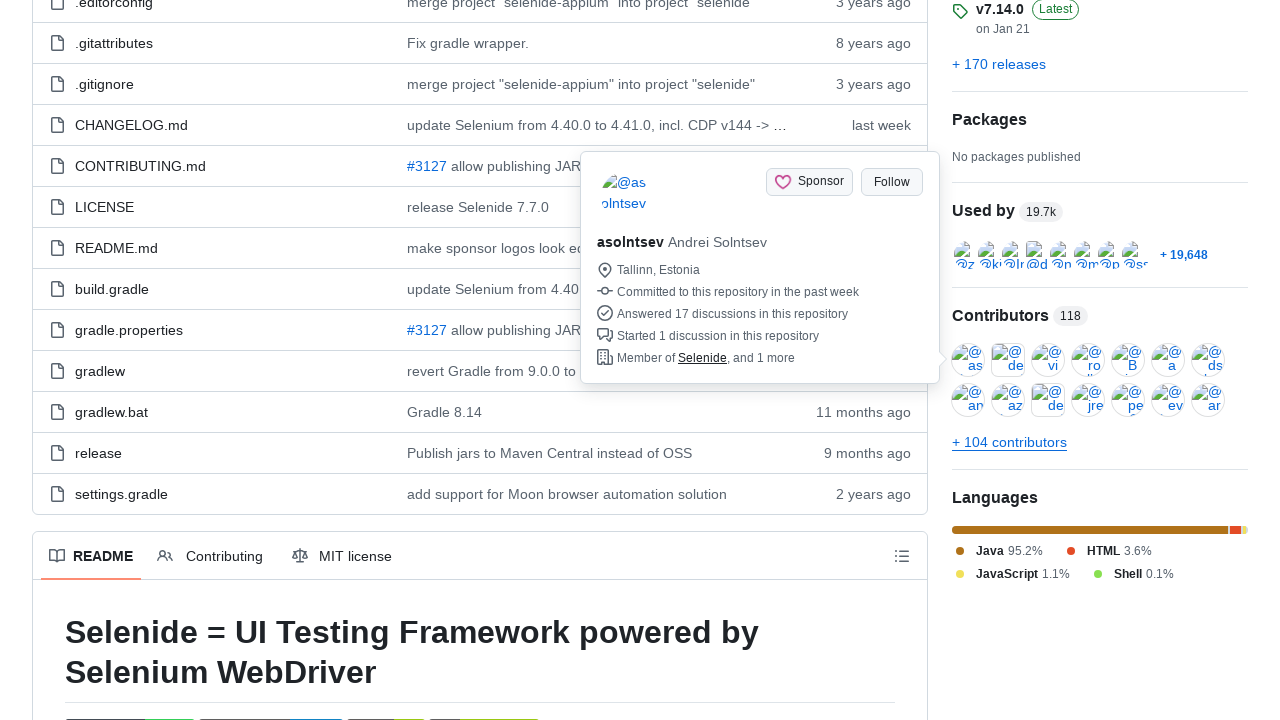

Verified popover contains username 'asolntsev'
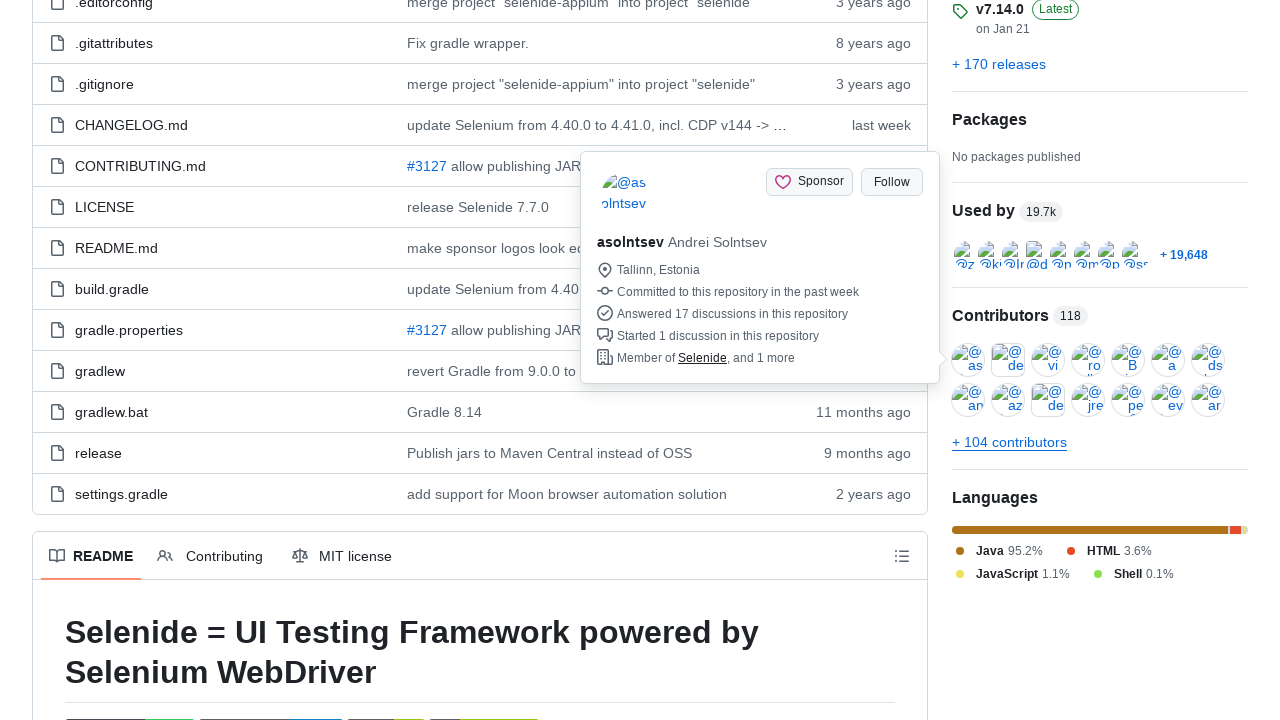

Verified popover contains full name 'Andrei Solntsev'
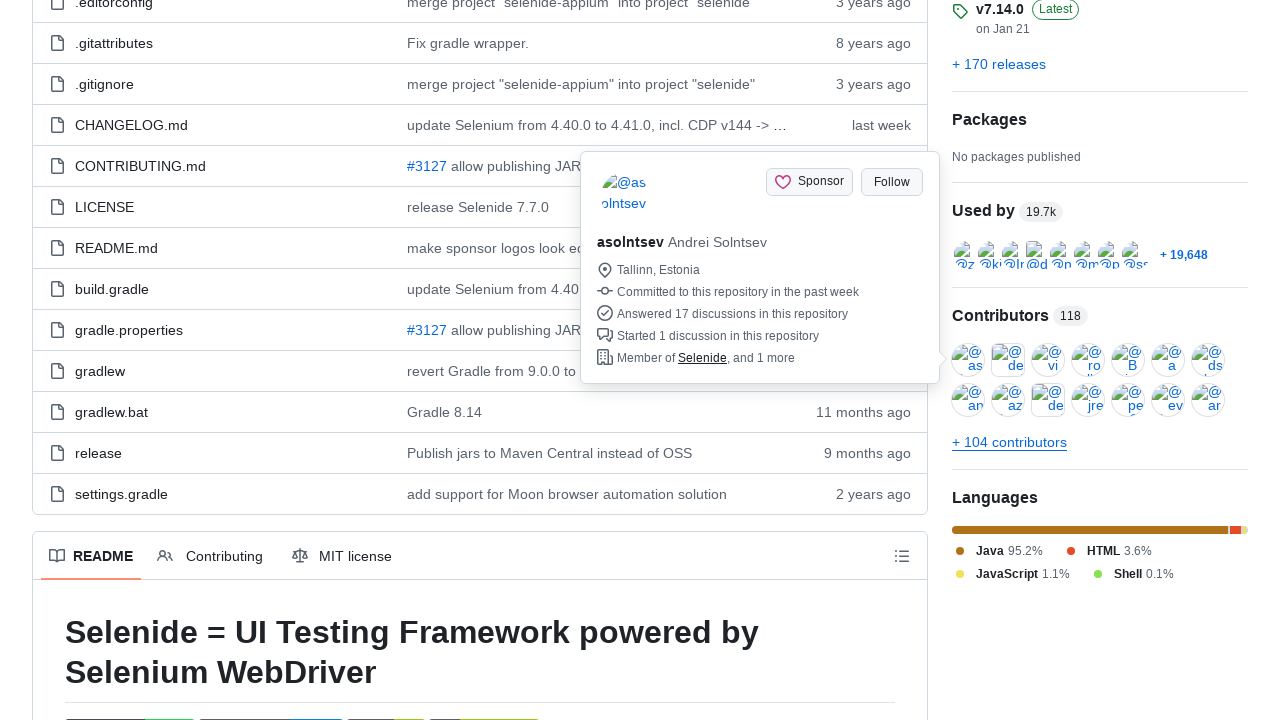

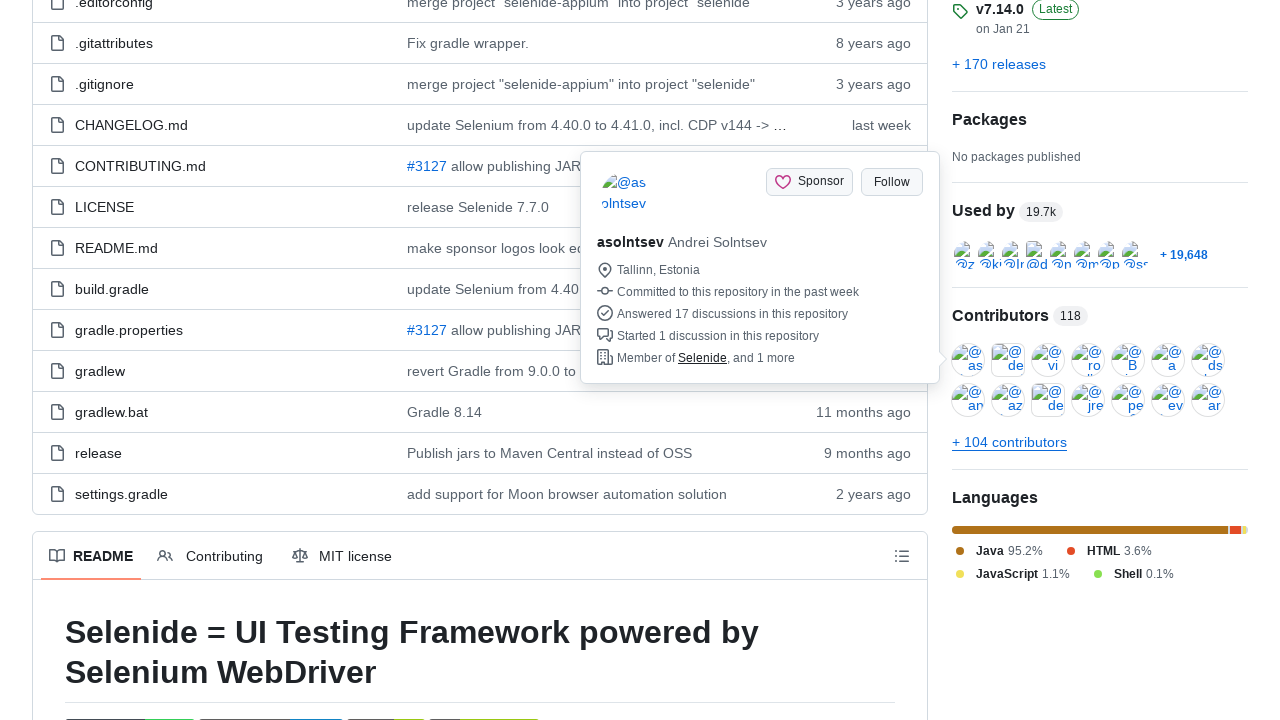